Navigates to ERP App Development page via the Verticals dropdown menu

Starting URL: https://www.tranktechnologies.com/

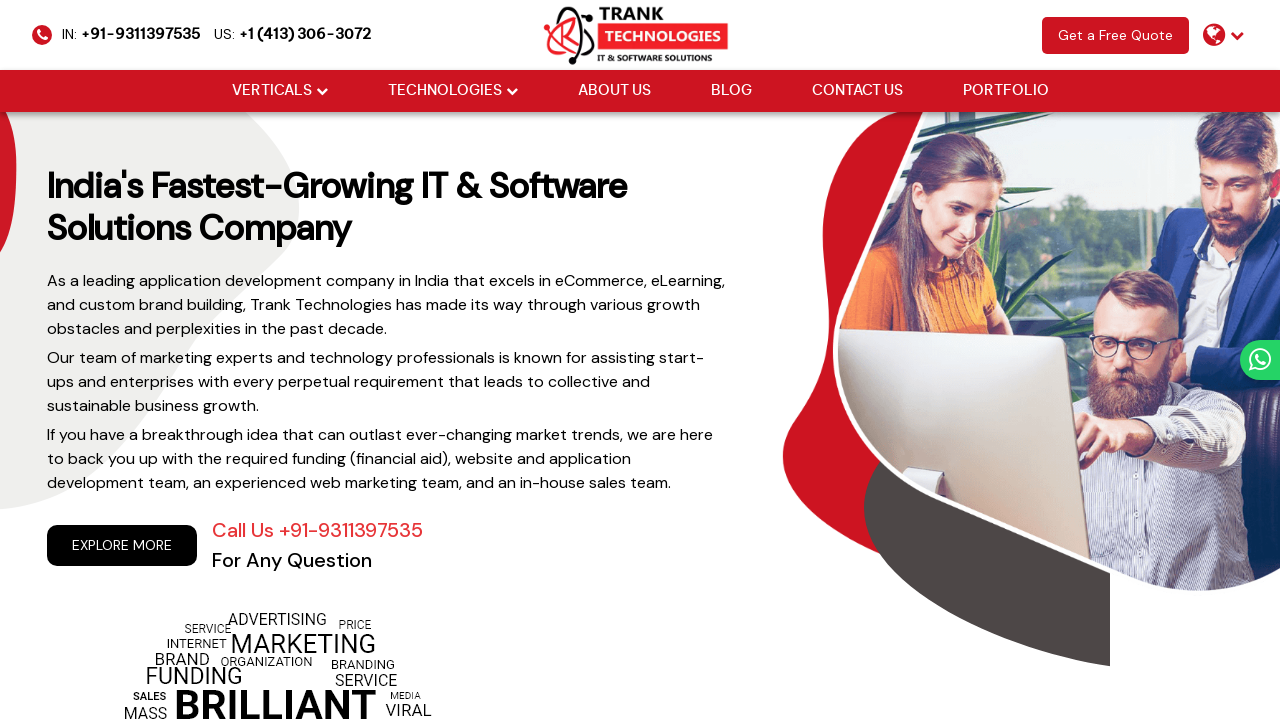

Hovered over Verticals dropdown menu at (272, 91) on xpath=//li[@class='drop_down']//a[@href='#'][normalize-space()='Verticals']
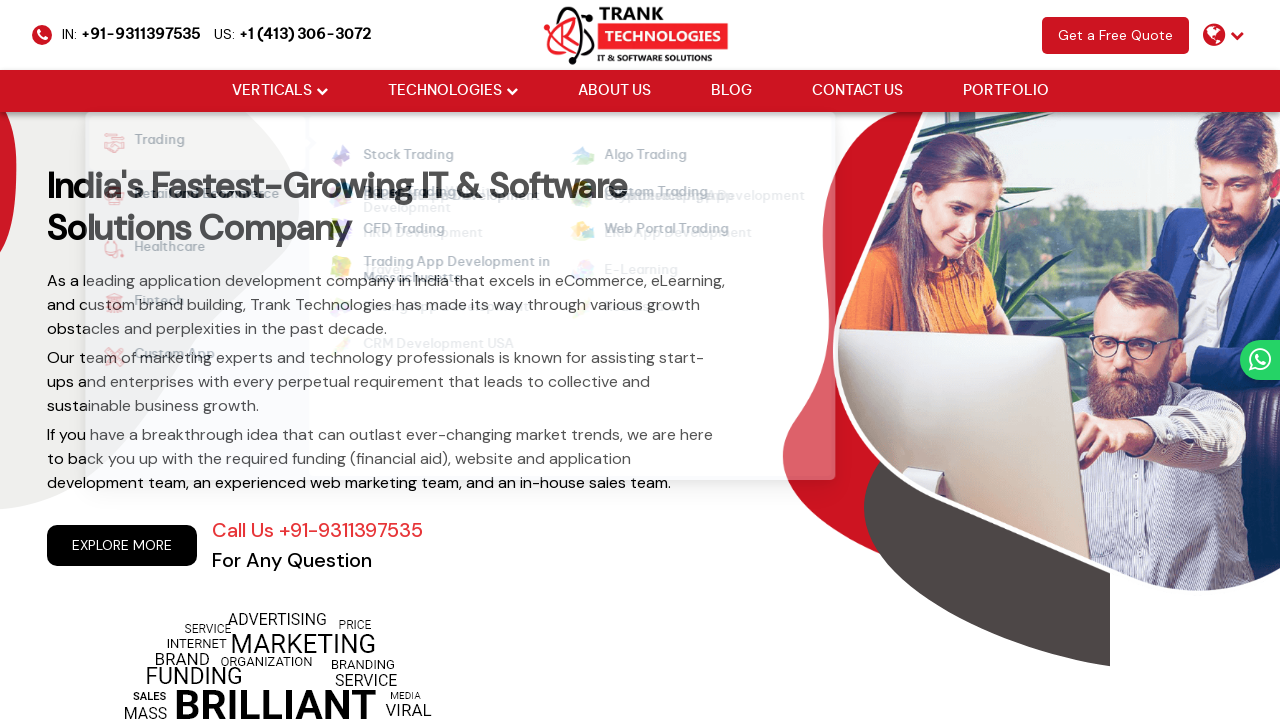

Hovered over Custom App submenu at (161, 357) on xpath=//strong[normalize-space()='Custom App']
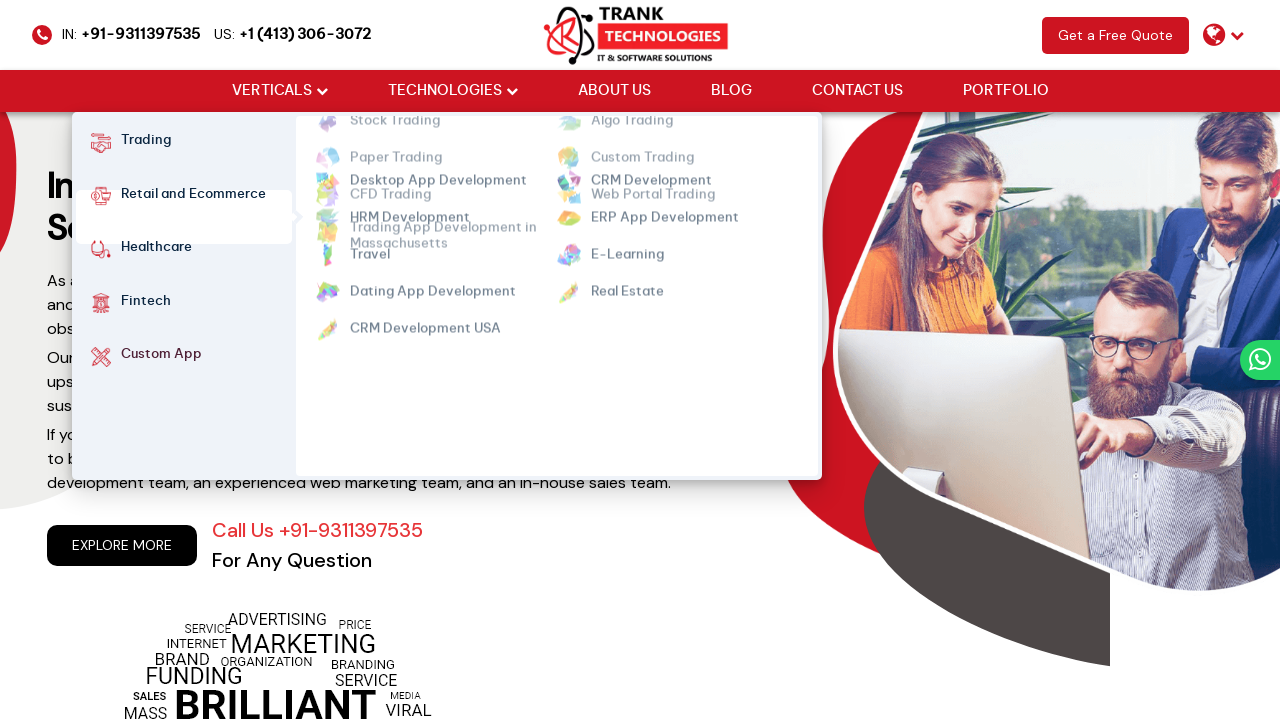

Hovered over ERP App Development link at (664, 193) on xpath=//ul[@class='cm-flex cm-flex-wrap']//a[@class='mm-active'][normalize-space
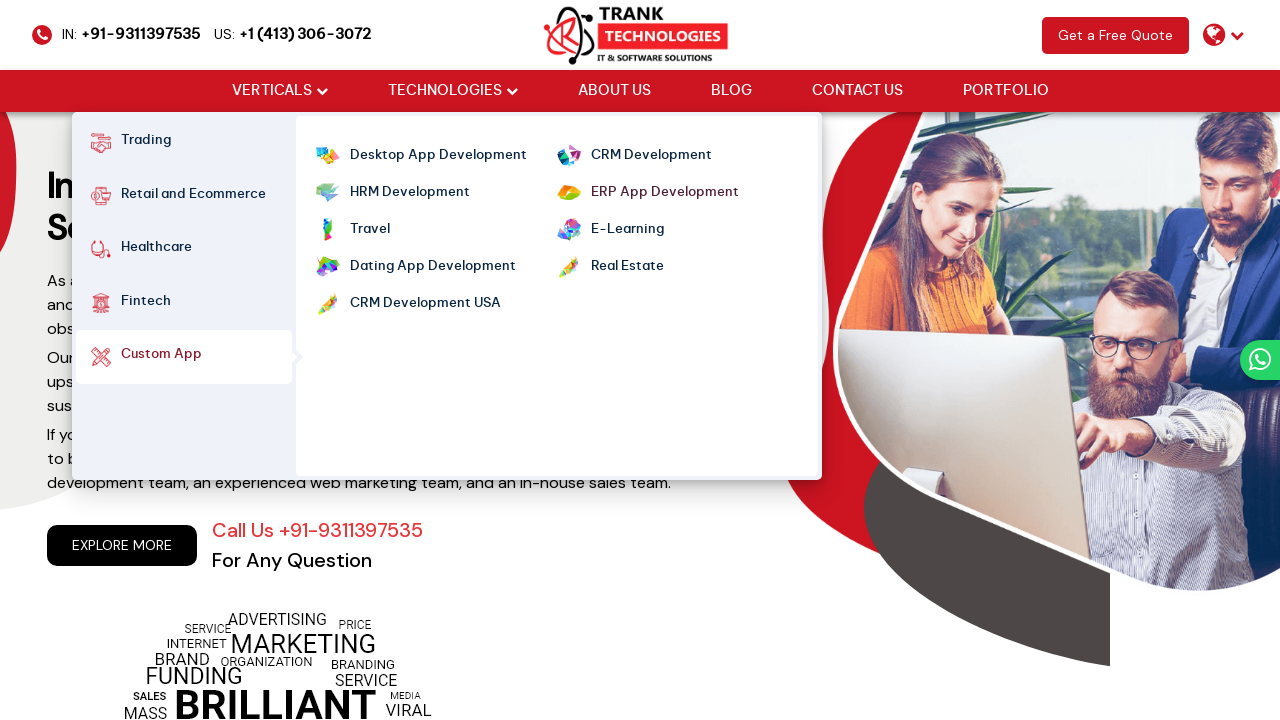

Clicked on ERP App Development link and navigated to page at (664, 193) on xpath=//ul[@class='cm-flex cm-flex-wrap']//a[@class='mm-active'][normalize-space
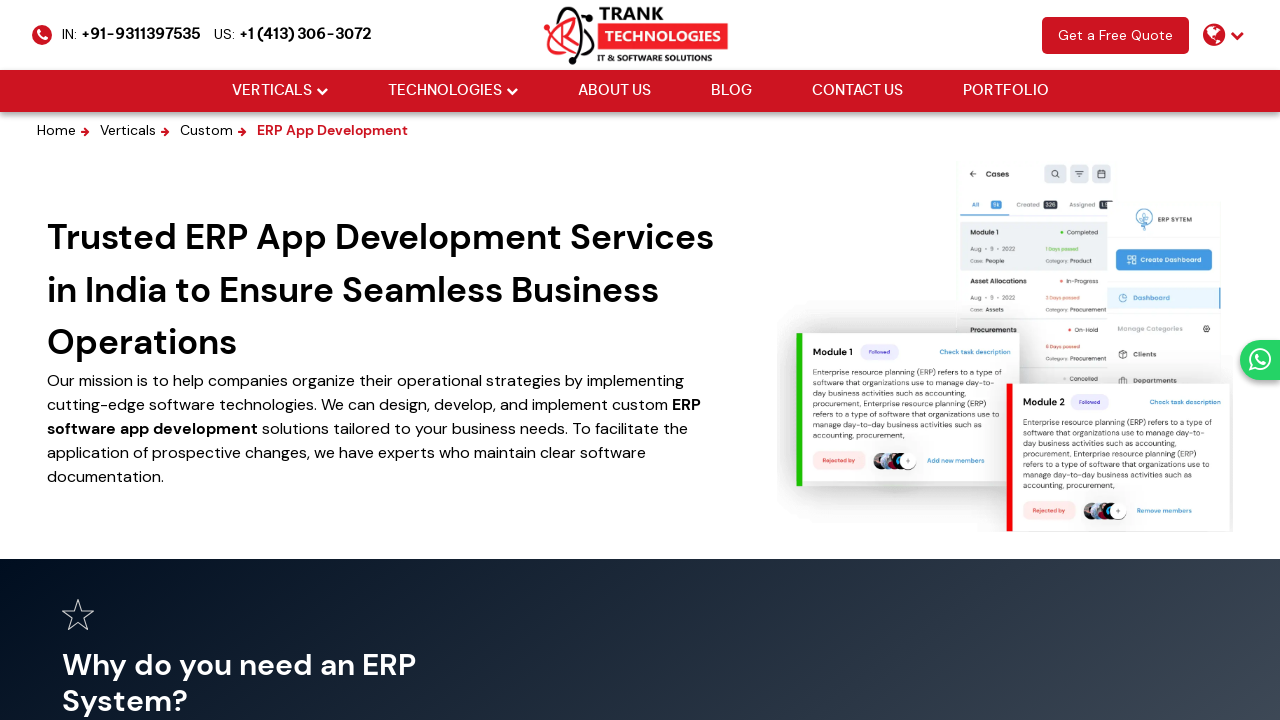

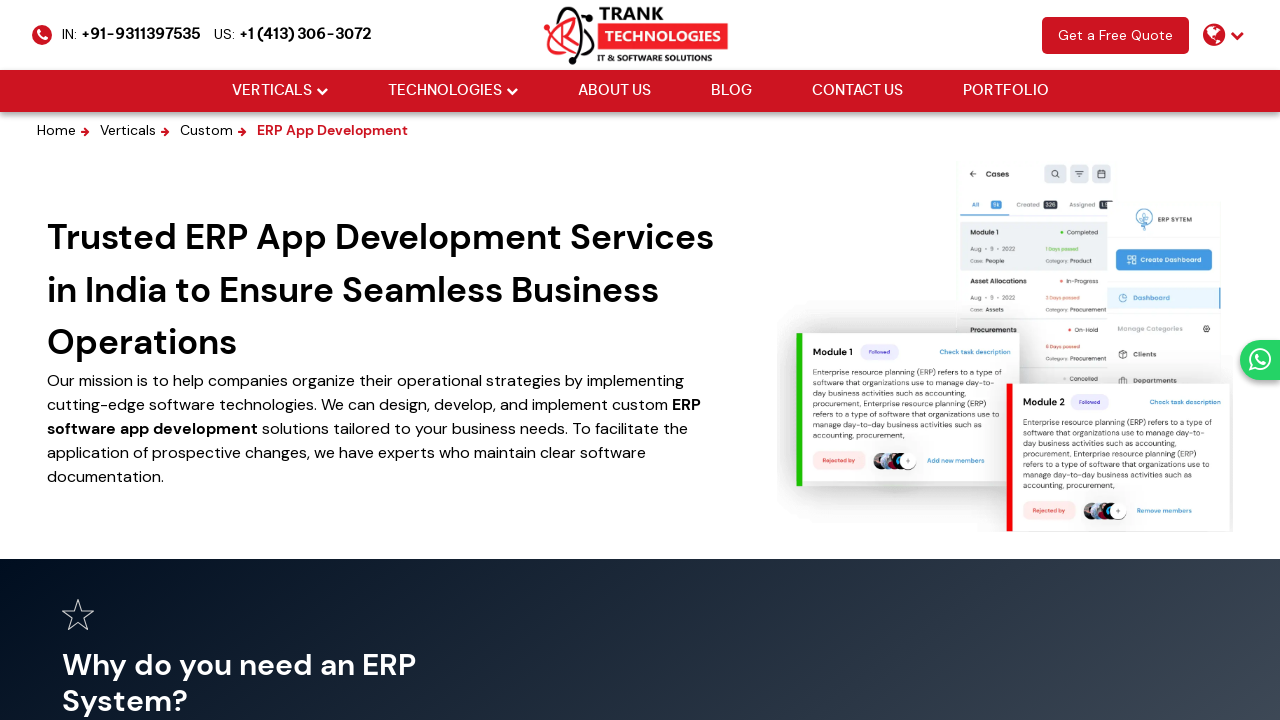